Tests the green loading functionality using implicit waits by clicking the start button and verifying the loading states transition correctly to the success state.

Starting URL: https://kristinek.github.io/site/examples/loading_color

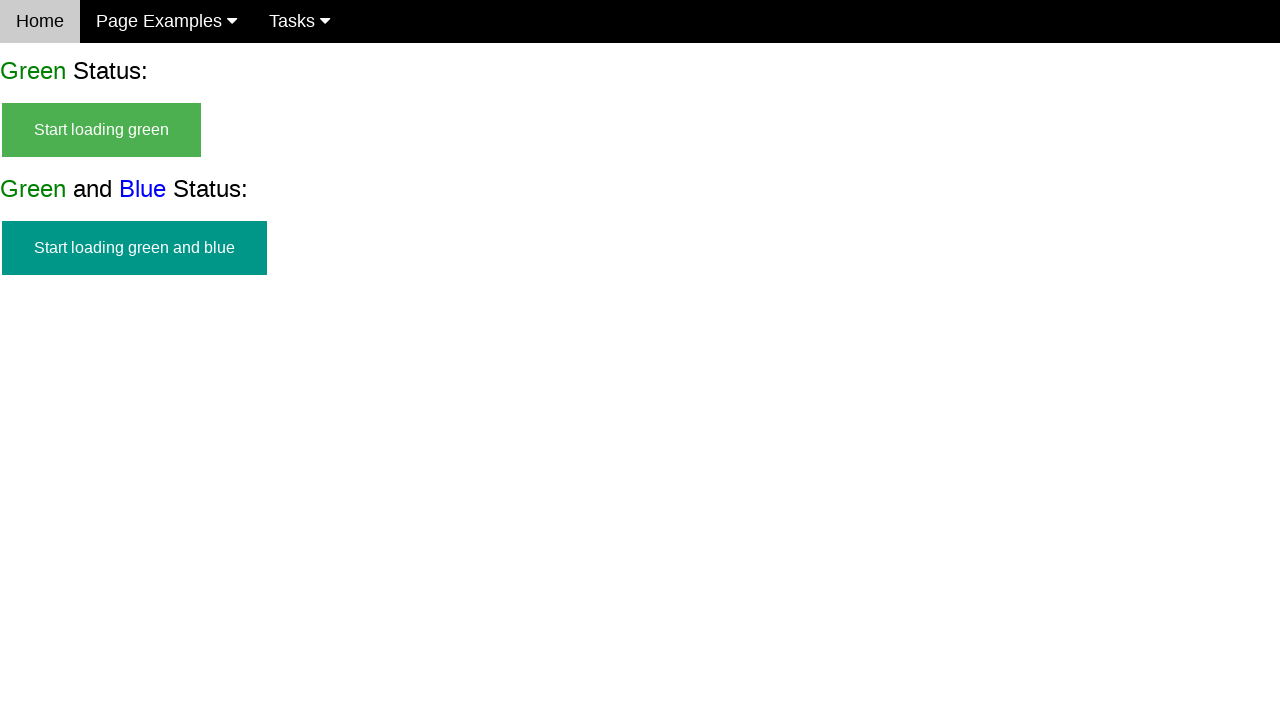

Navigated to loading color example page
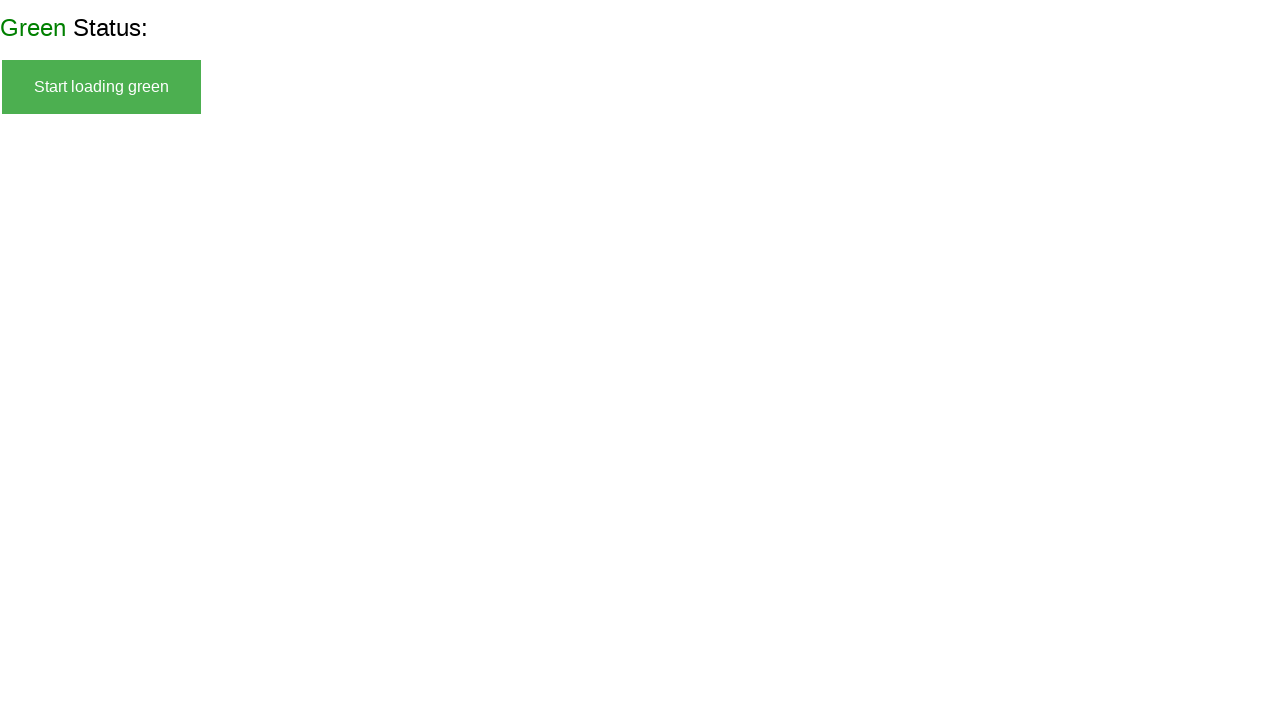

Clicked start green button at (102, 130) on #start_green
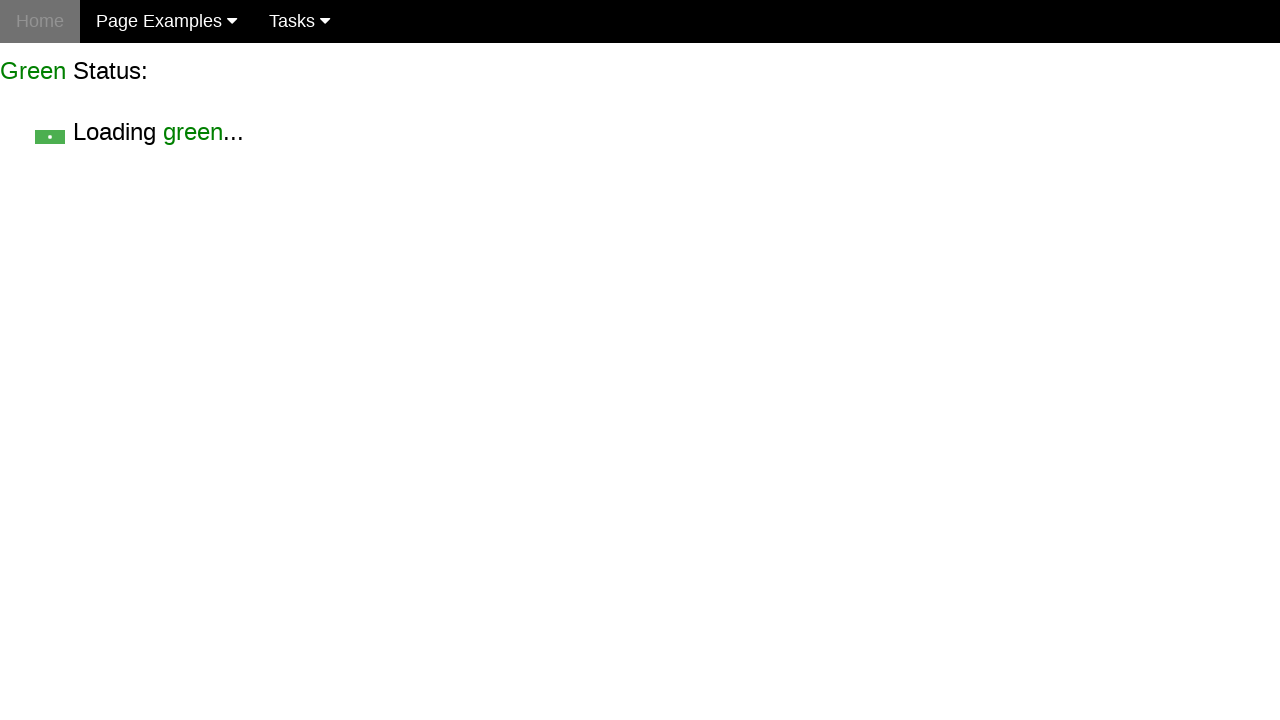

Verified start green button is hidden
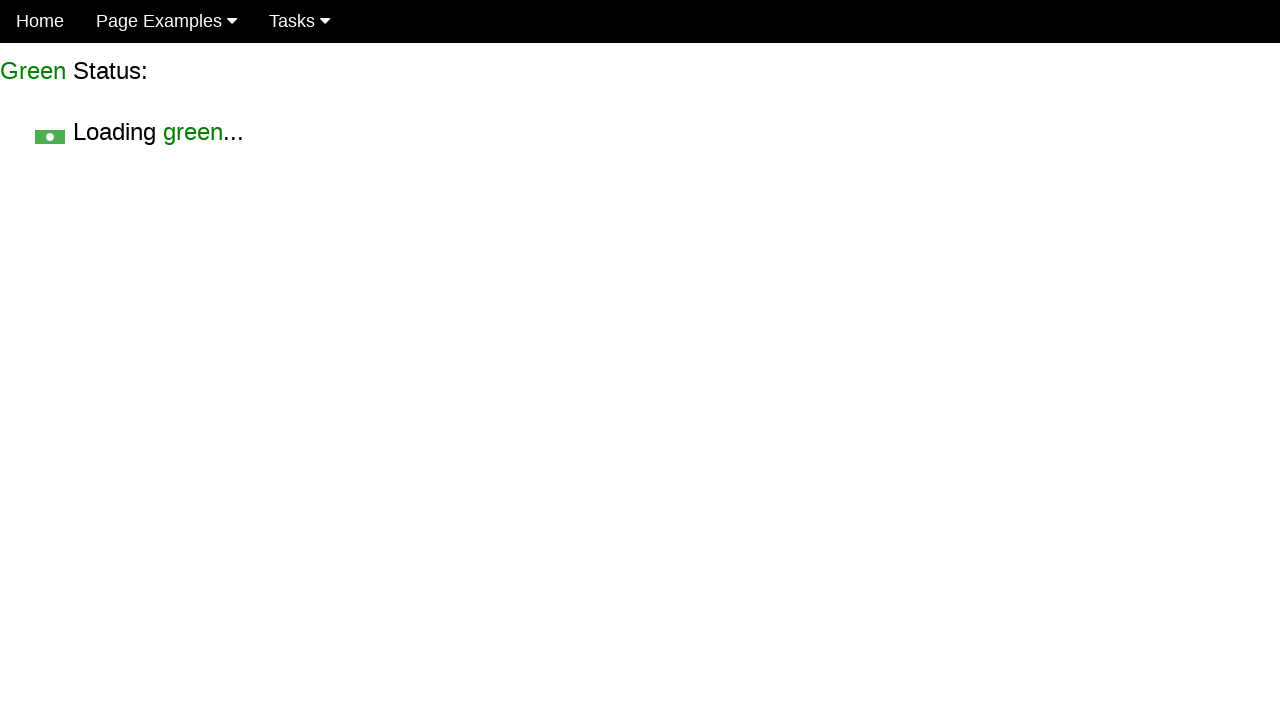

Verified loading green text is visible
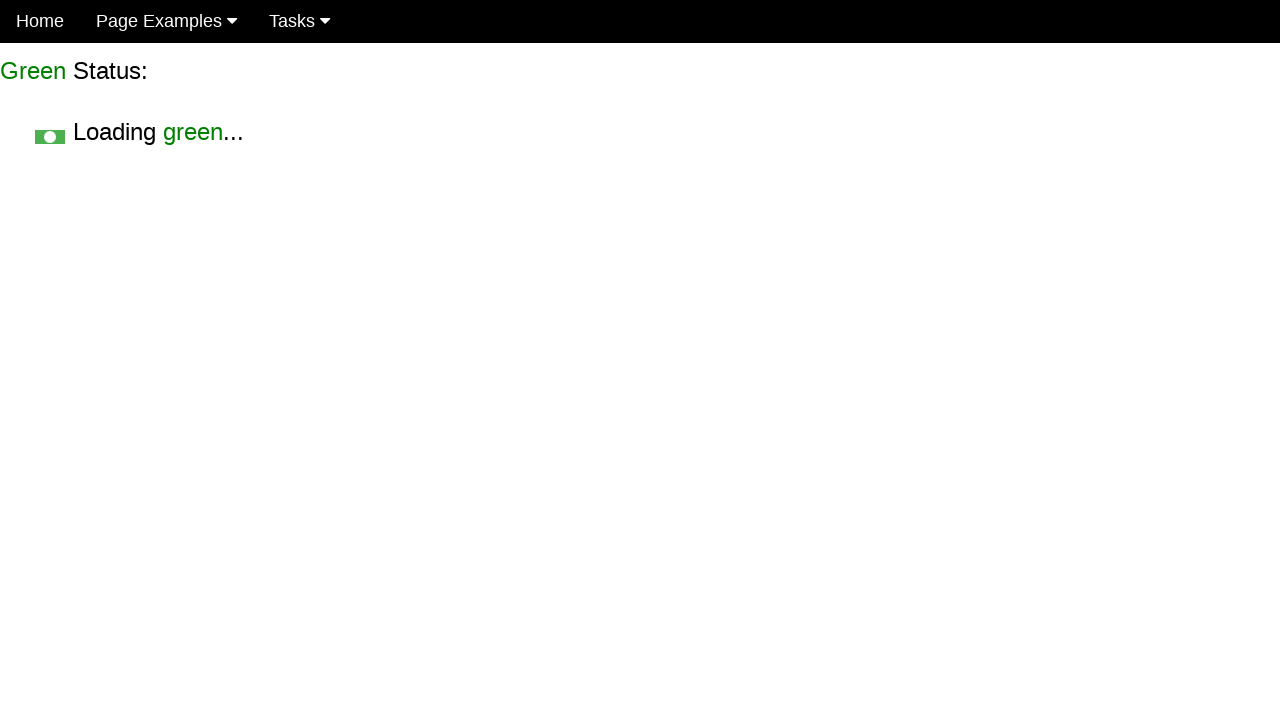

Waited for finish green element to appear
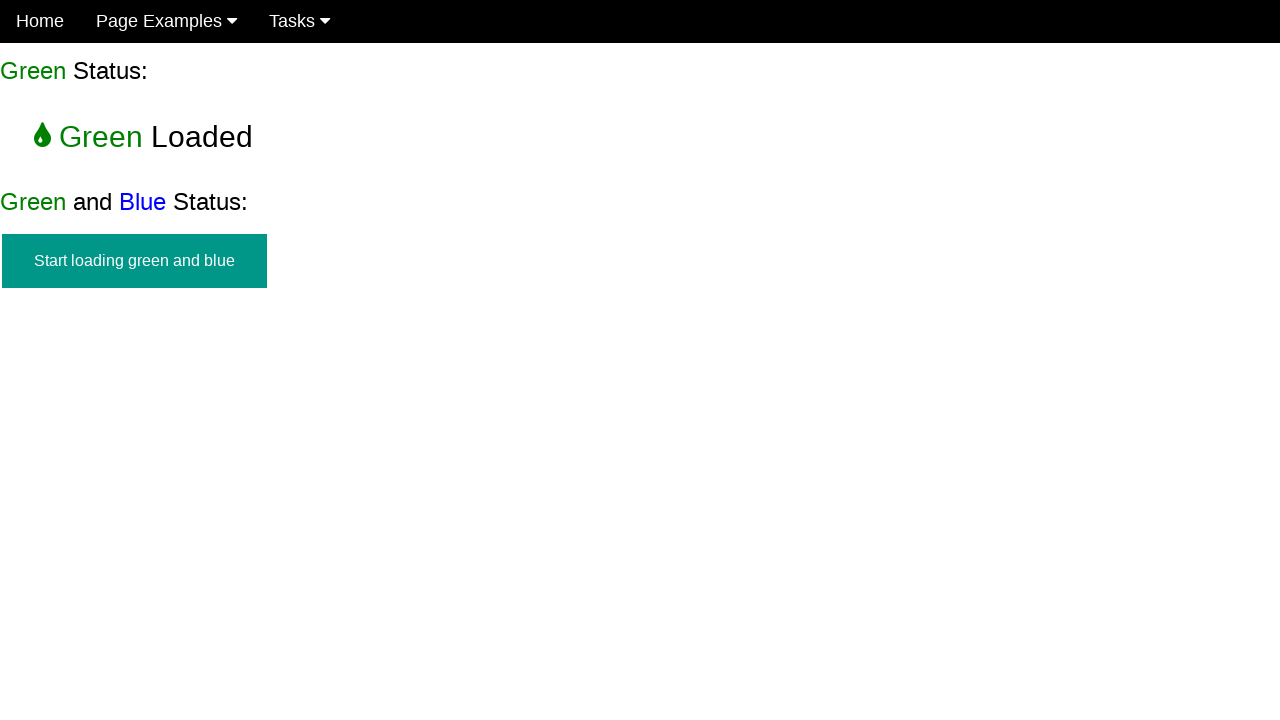

Verified finish green element is visible
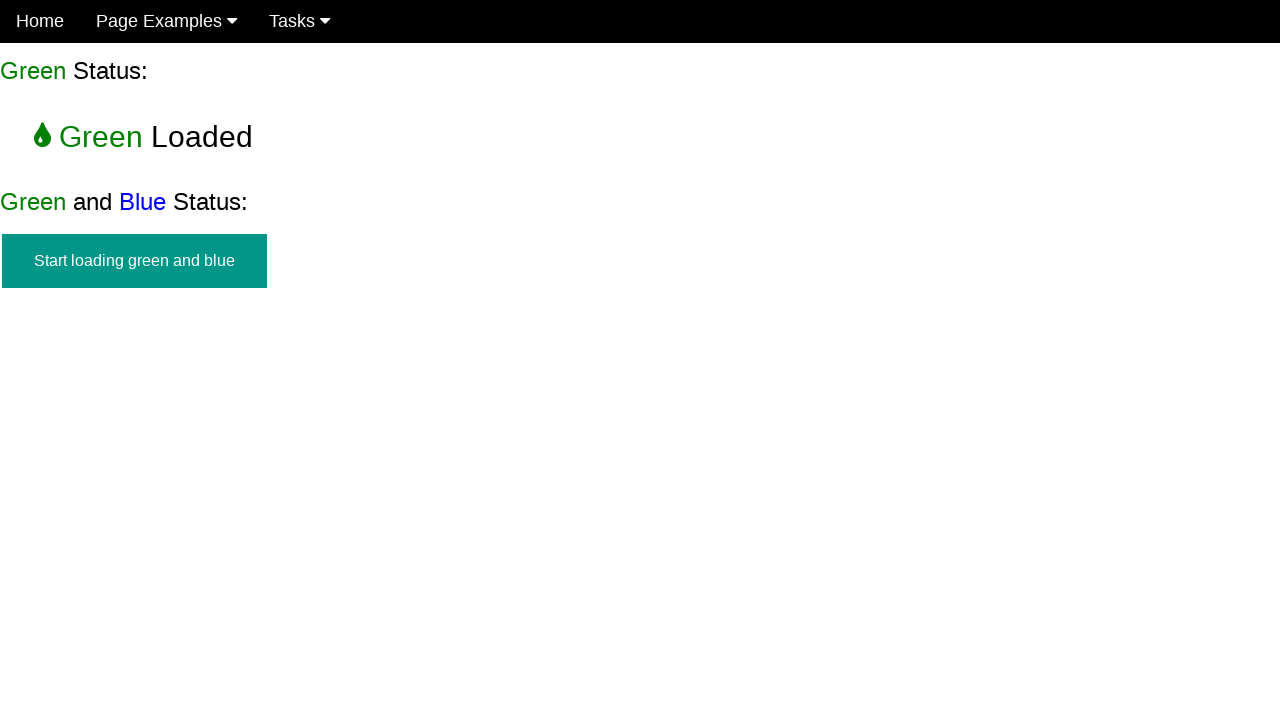

Verified start green button remains hidden in final state
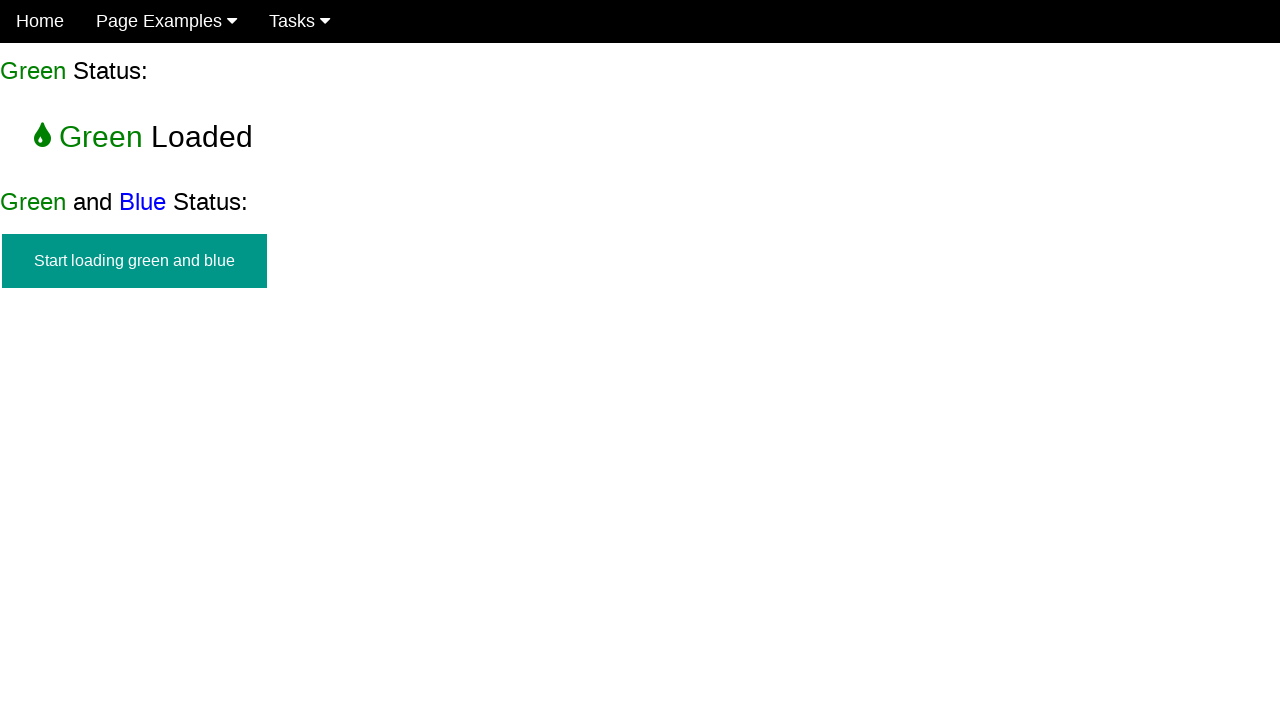

Verified loading green text is hidden in final state
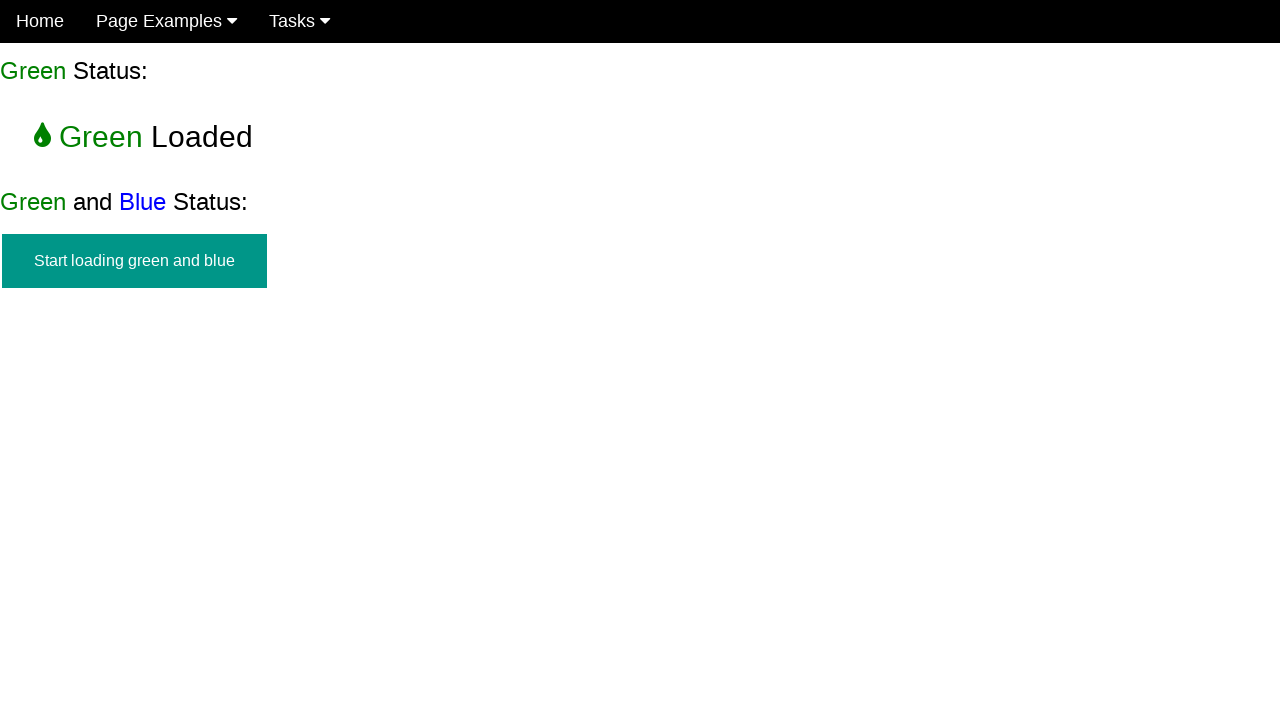

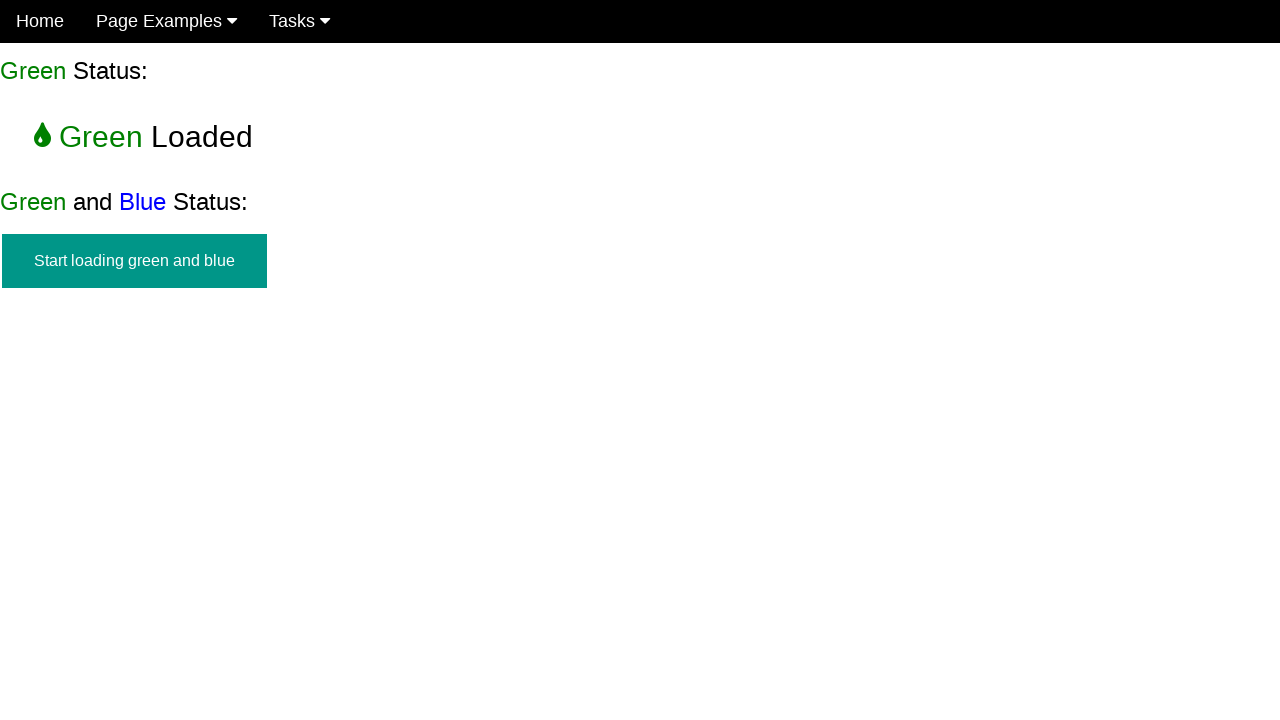